Tests hover functionality on the registration link element on a login page of a QA course demo site

Starting URL: https://nikita-filonov.github.io/qa-automation-engineer-ui-course/#/auth/login

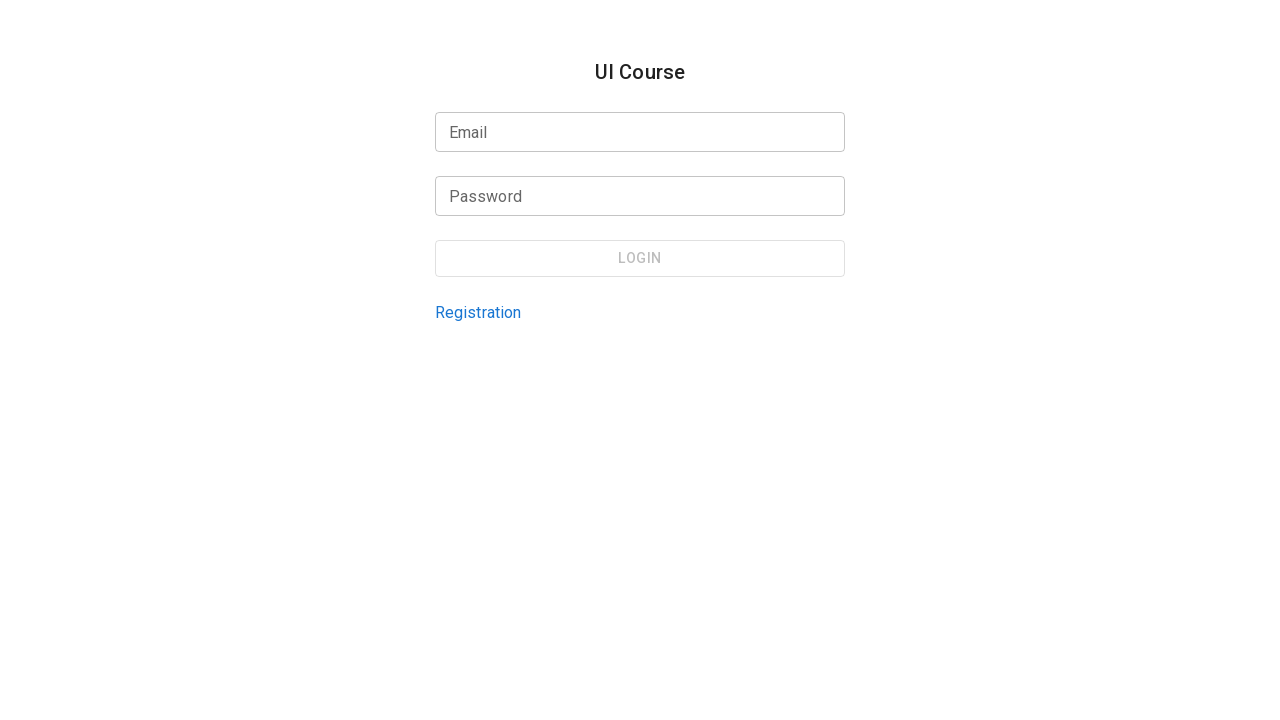

Located registration link element on login page
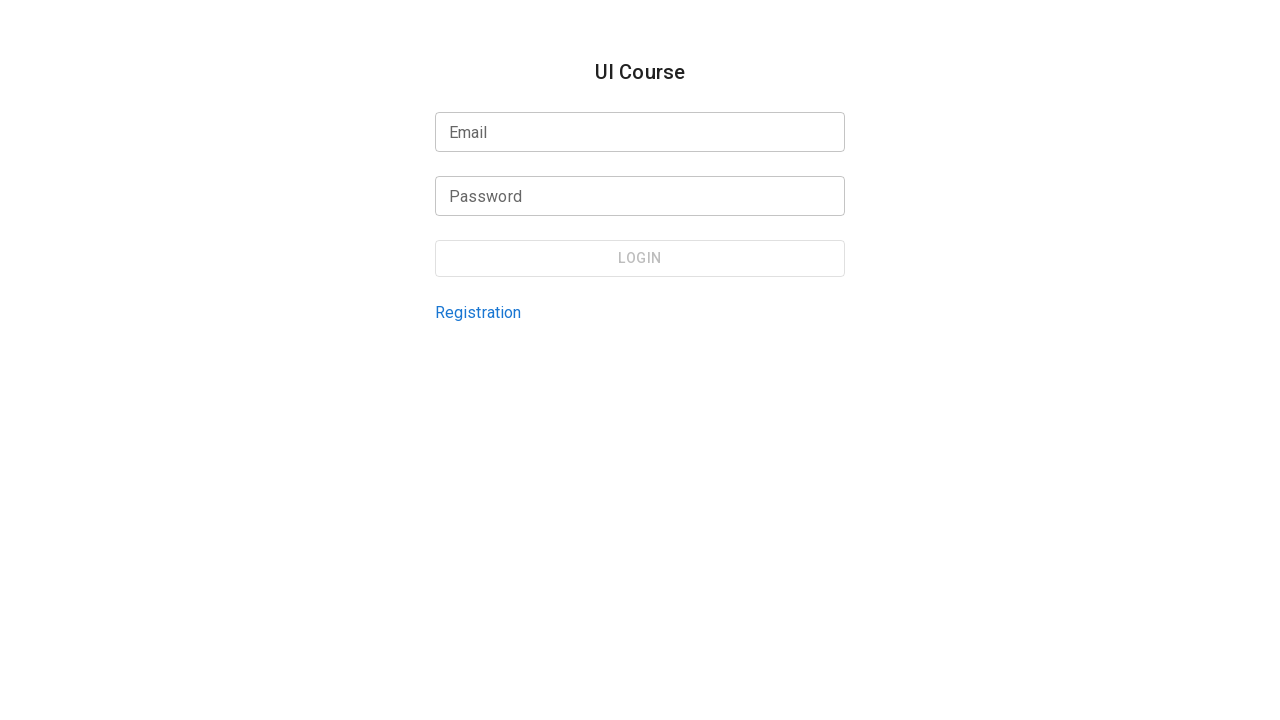

Hovered over registration link element at (478, 312) on internal:testid=[data-testid="login-page-registration-link"s]
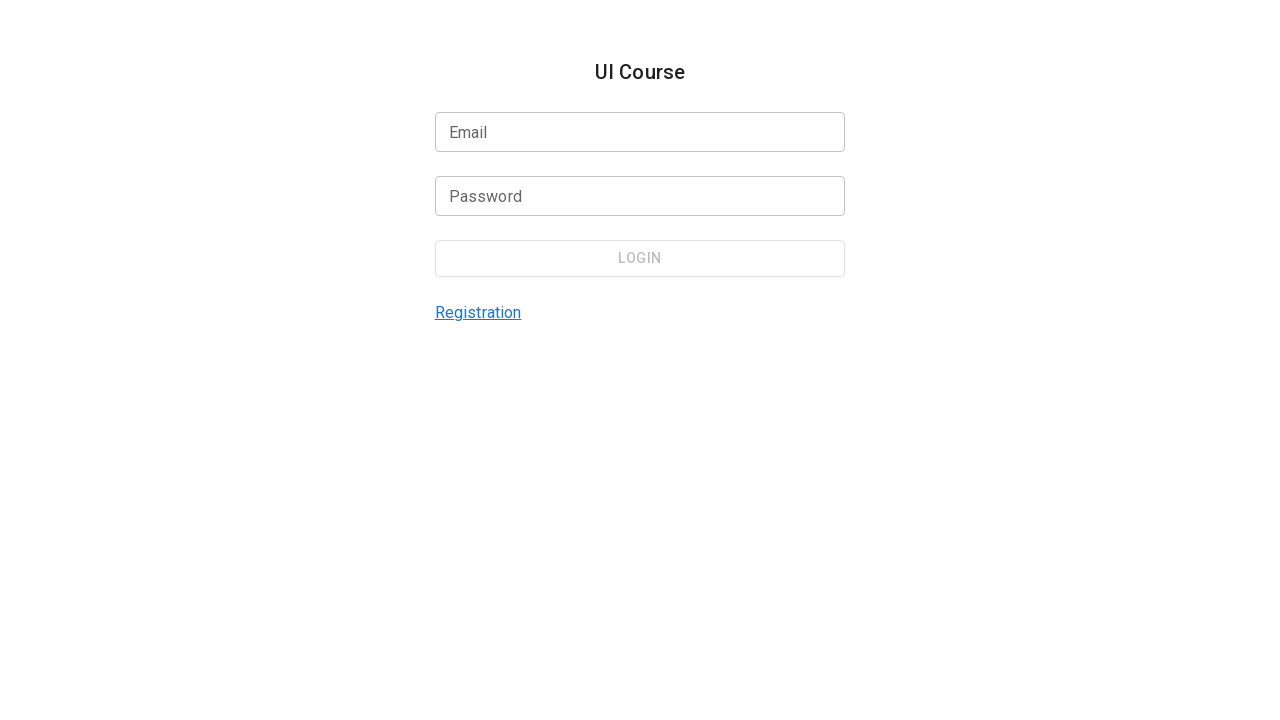

Waited 2000ms for hover effects to become visible
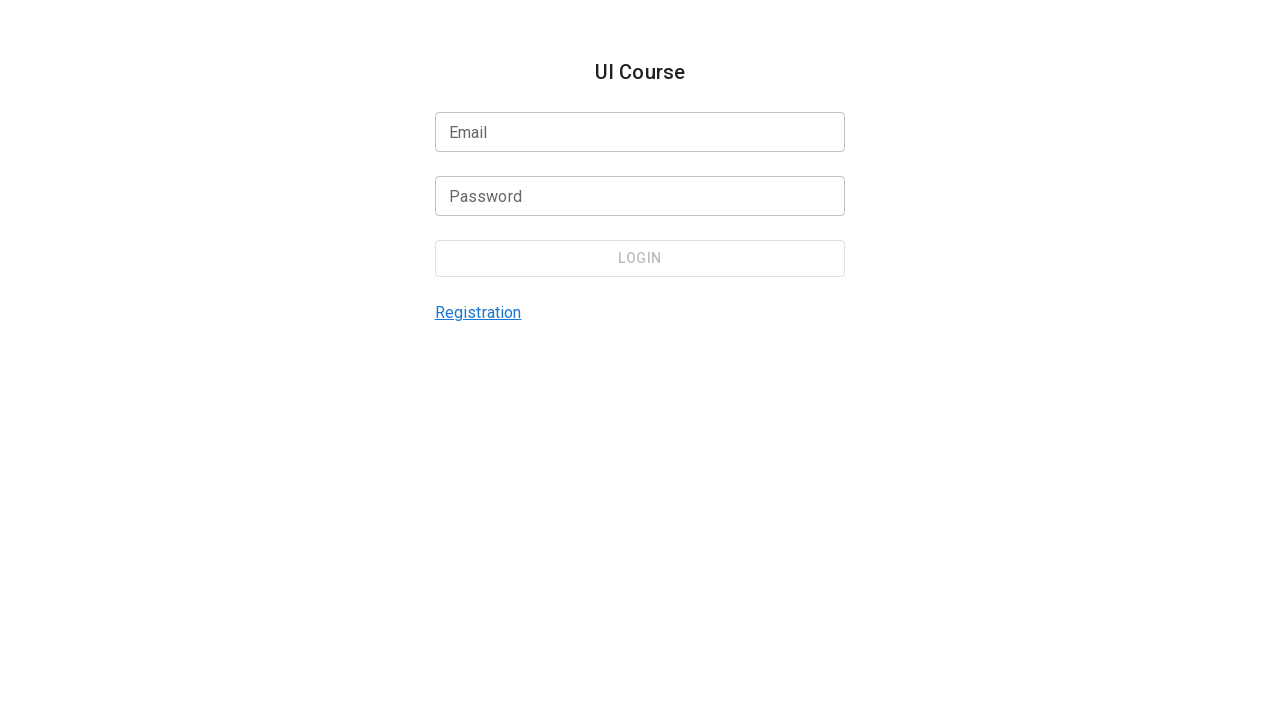

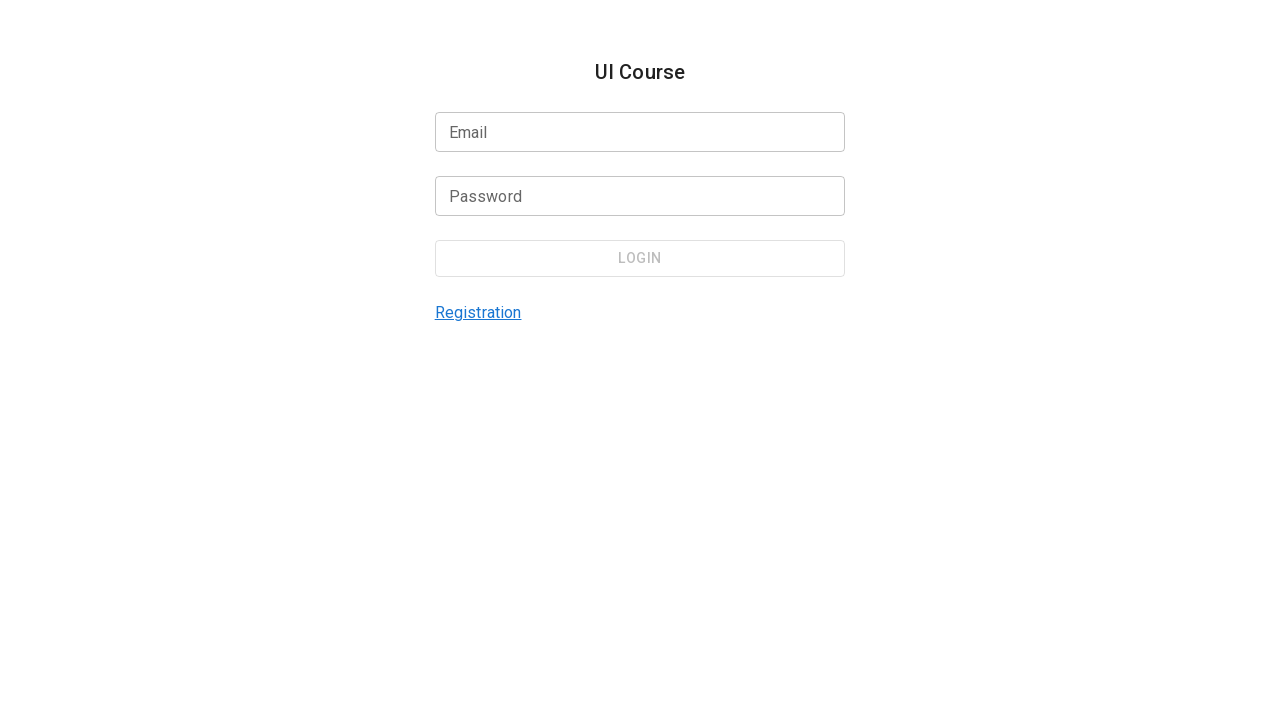